Tests JavaScript alert handling - clicks button to trigger alert, verifies alert text, and accepts the alert

Starting URL: https://automationfc.github.io/basic-form/index.html

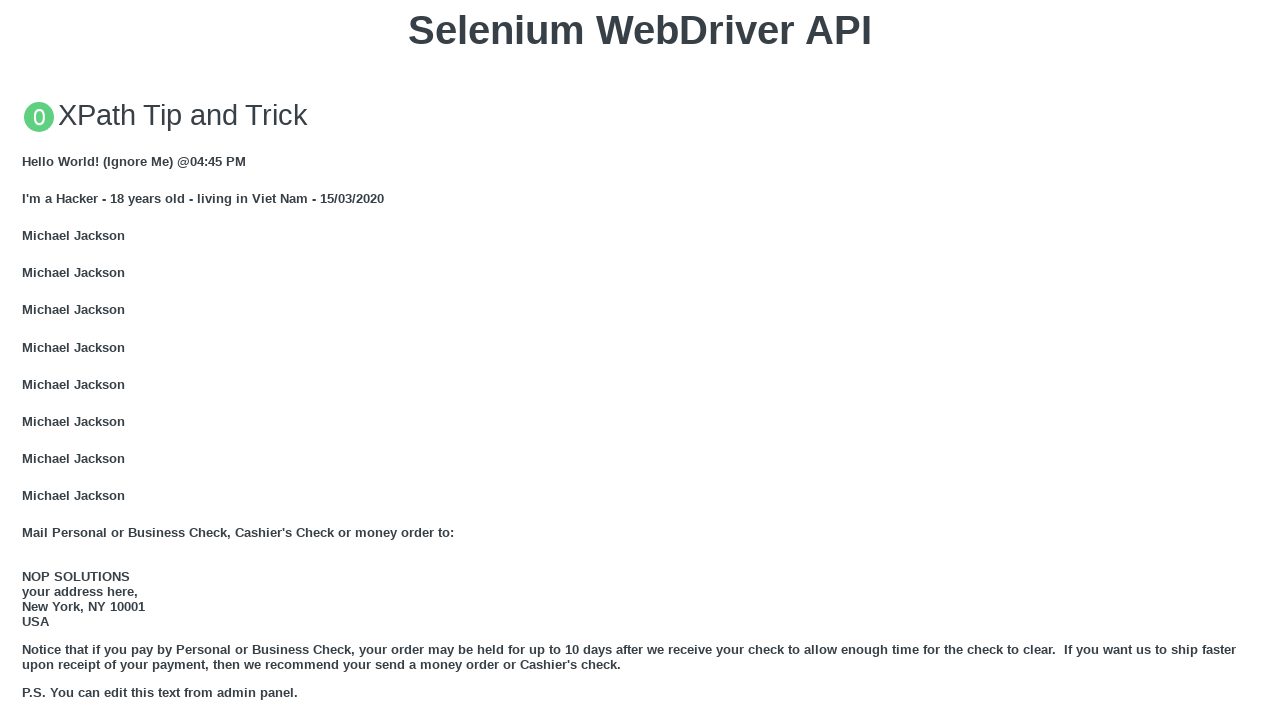

Set up dialog handler to accept alerts with message 'I am a JS Alert'
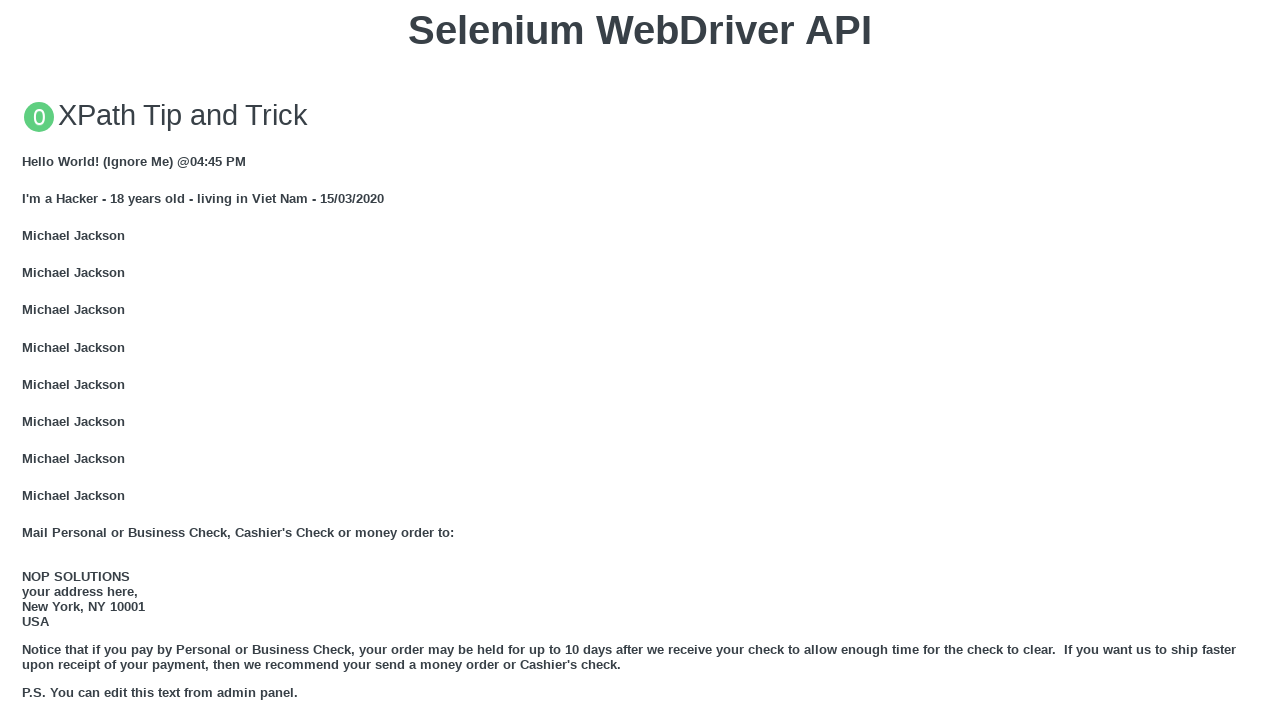

Clicked button to trigger JavaScript alert at (640, 360) on button[onclick='jsAlert()']
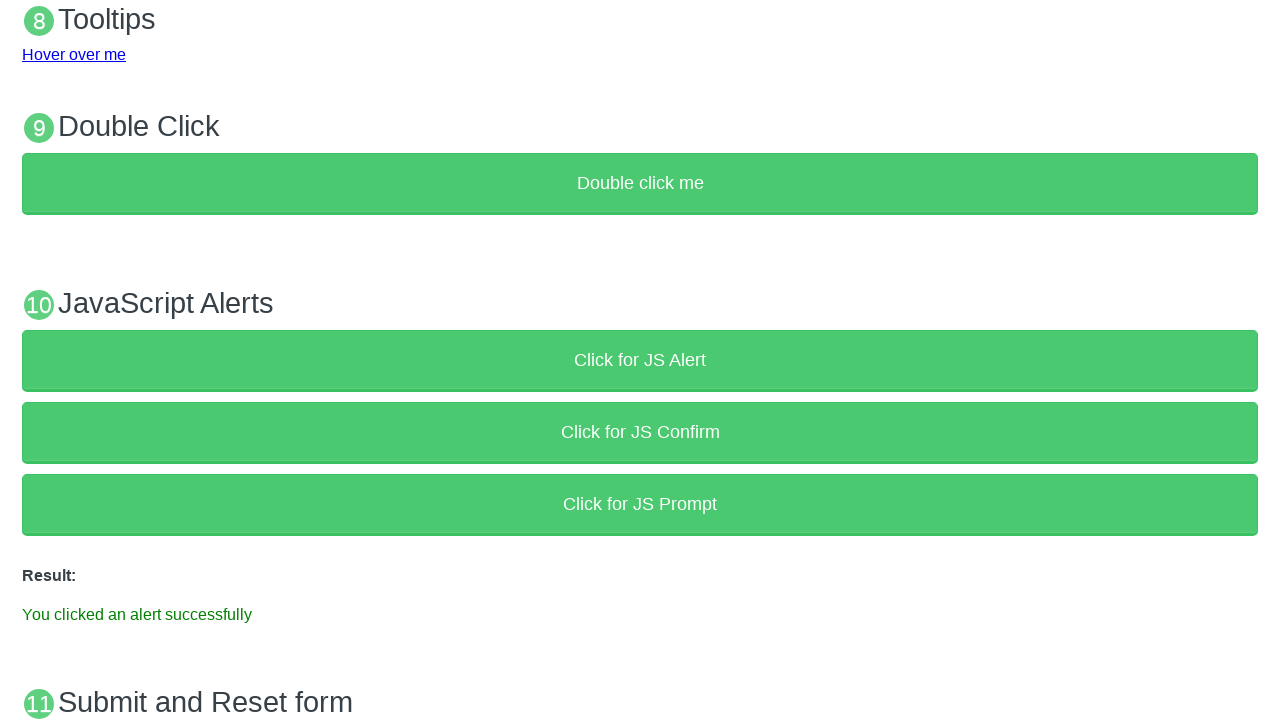

Waited 500ms for alert to be processed
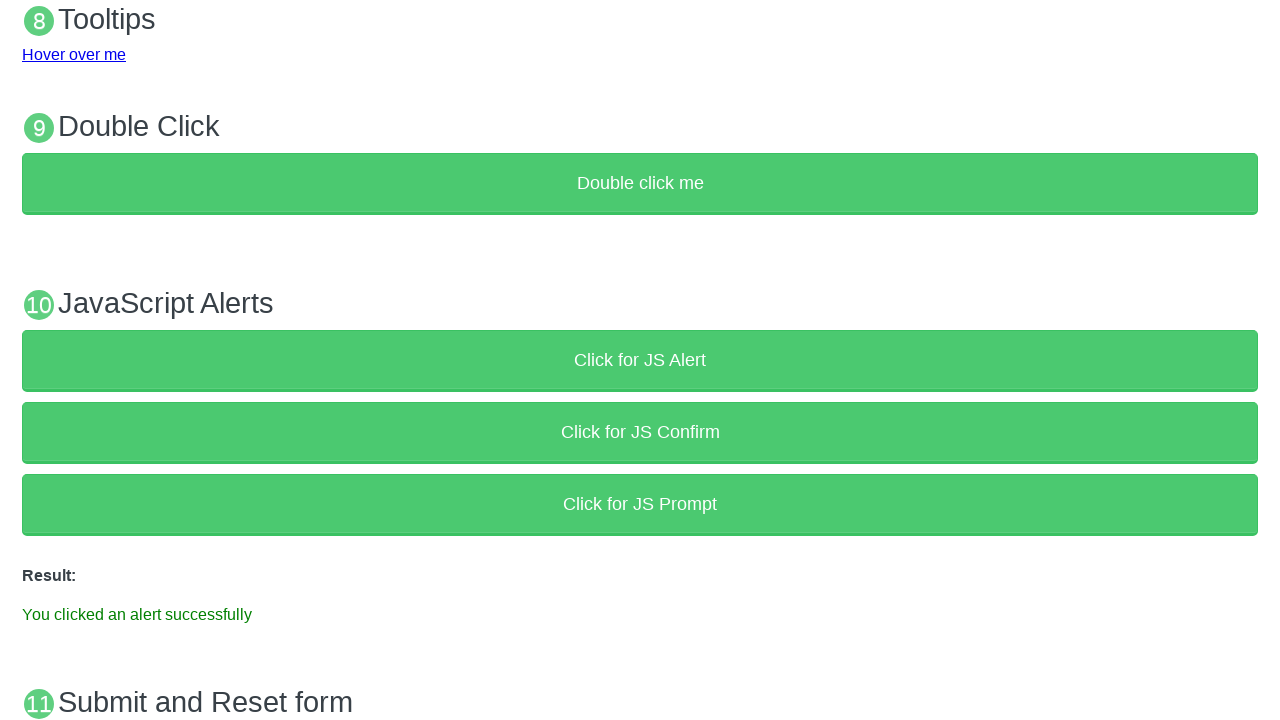

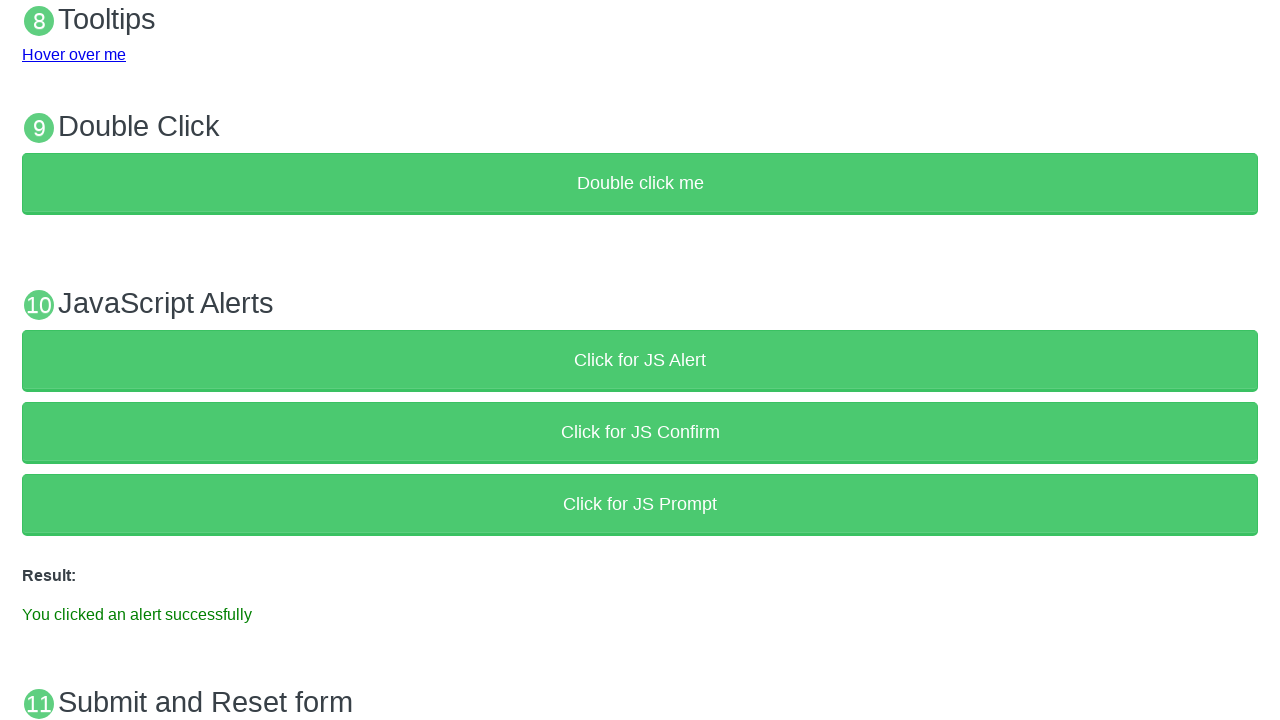